Tests keyboard key press functionality by sending a space key to an input element and verifying the result text displays the correct key pressed.

Starting URL: http://the-internet.herokuapp.com/key_presses

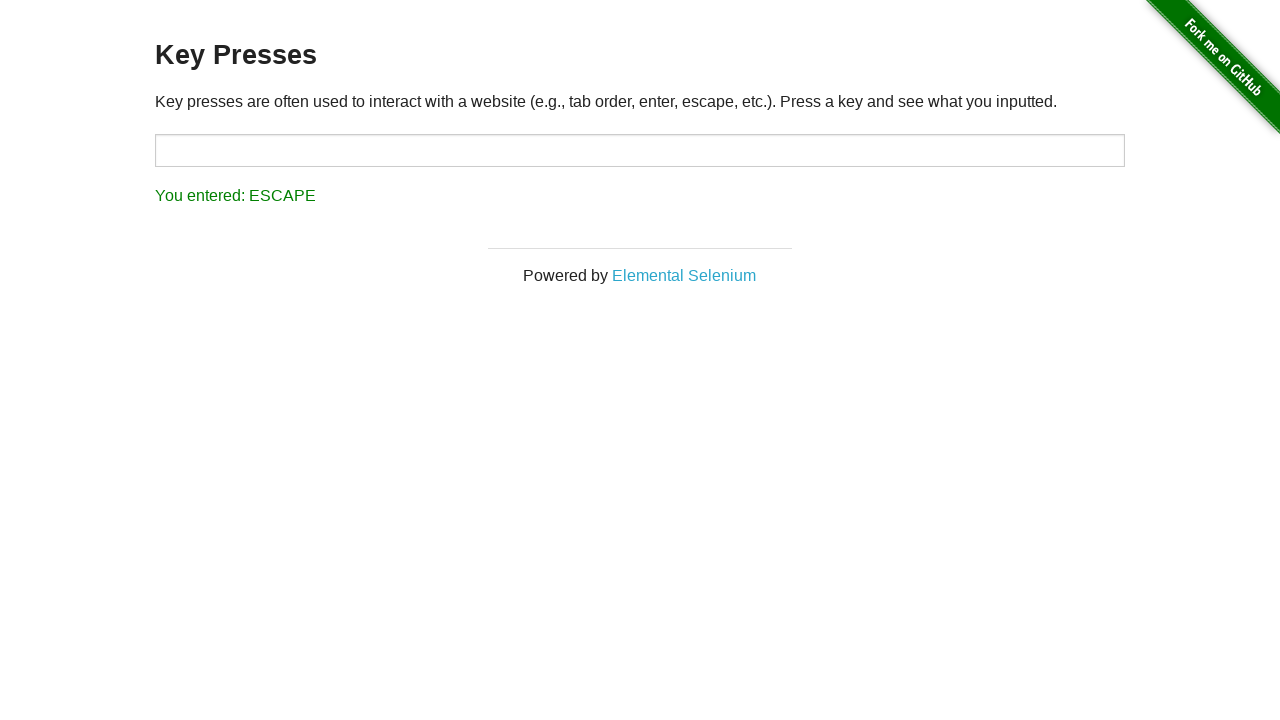

Pressed Space key on target input element on #target
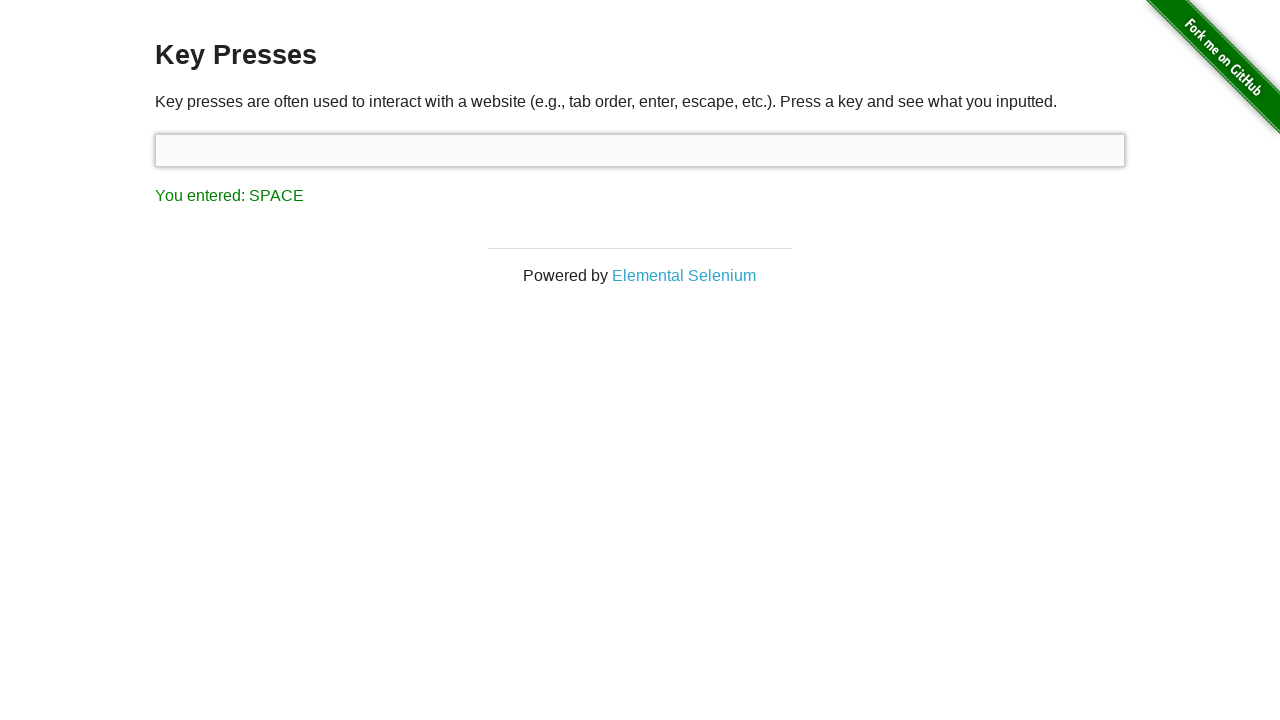

Result element loaded
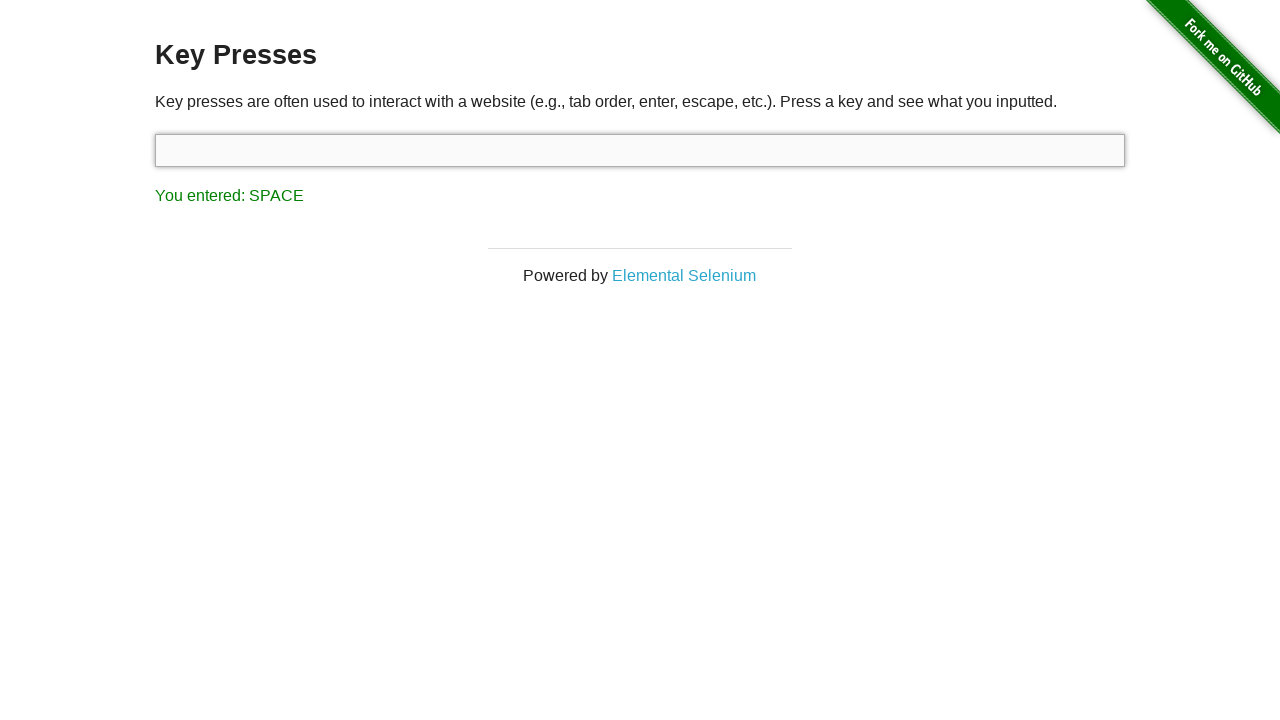

Retrieved result text content
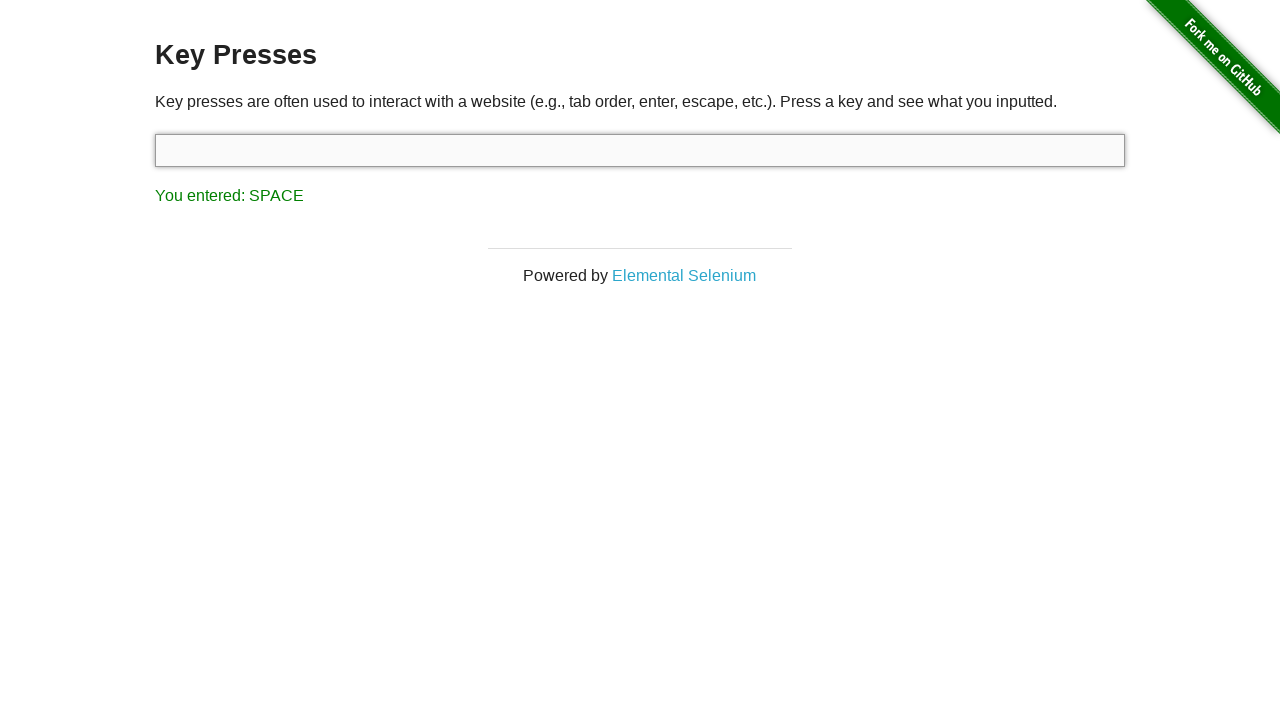

Verified result text shows 'You entered: SPACE'
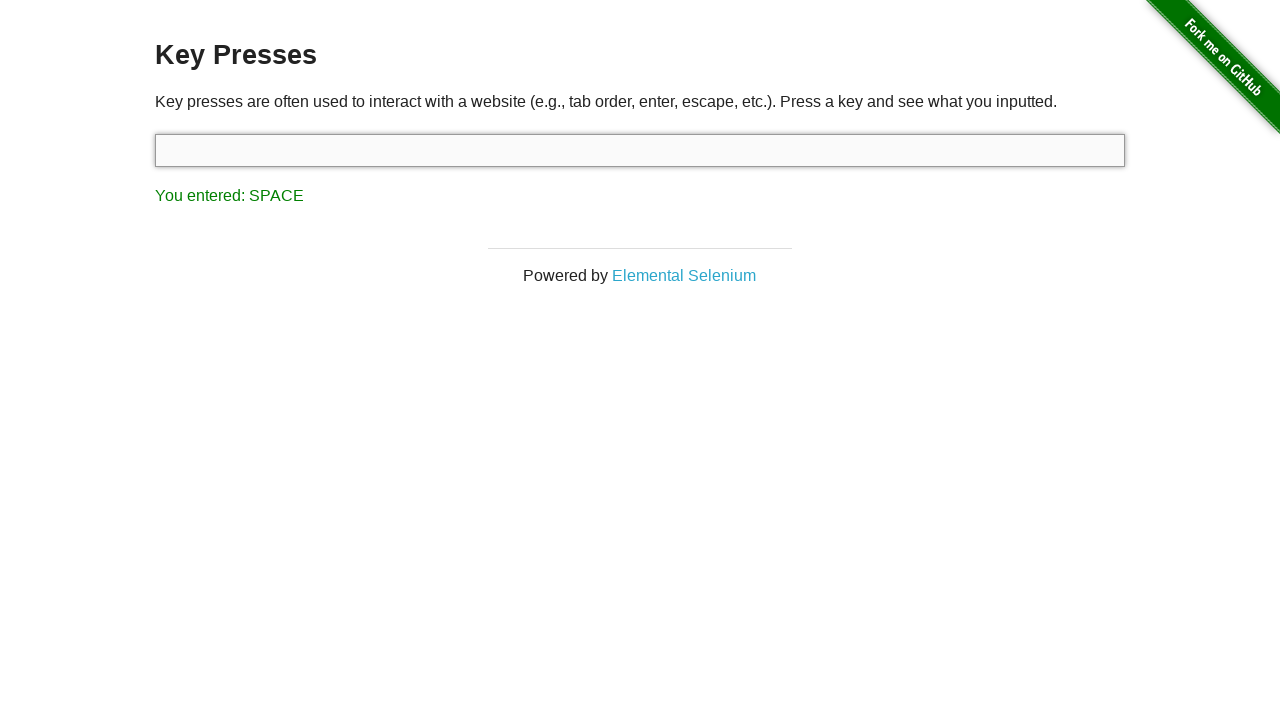

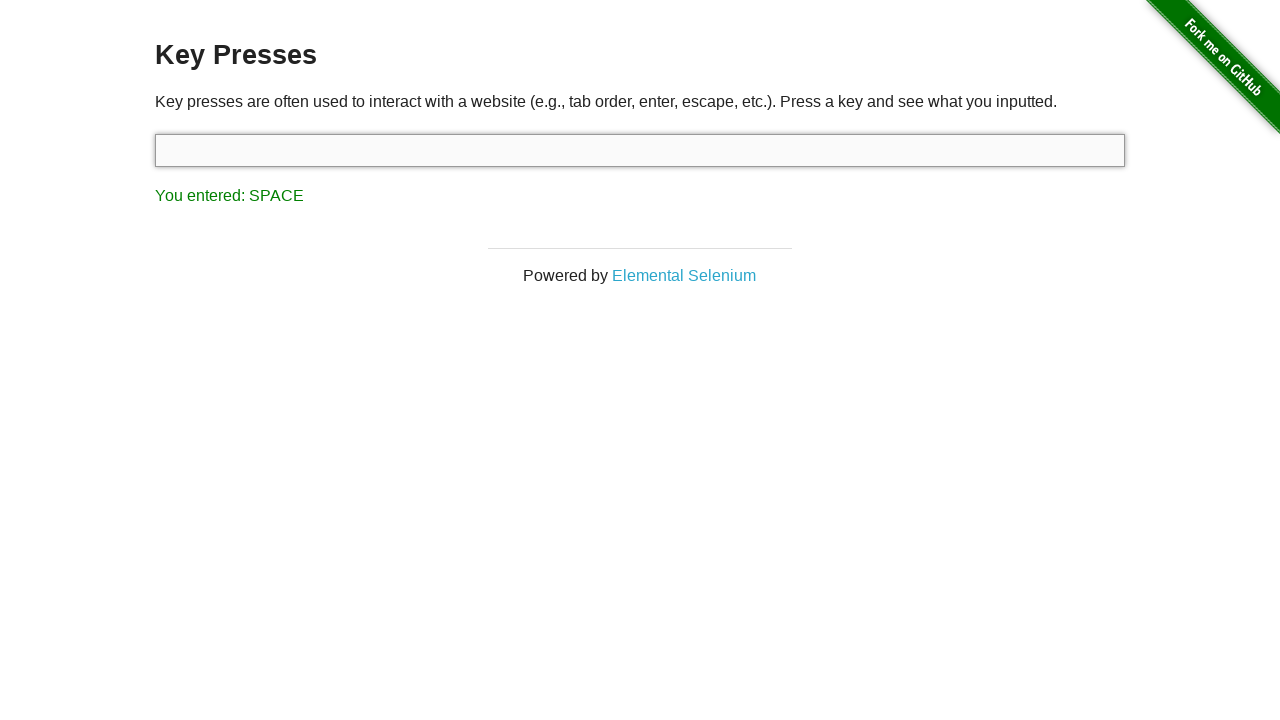